Tests opening a new window by clicking a button, then switching back to the parent window

Starting URL: http://www.qaclickacademy.com/practice.php

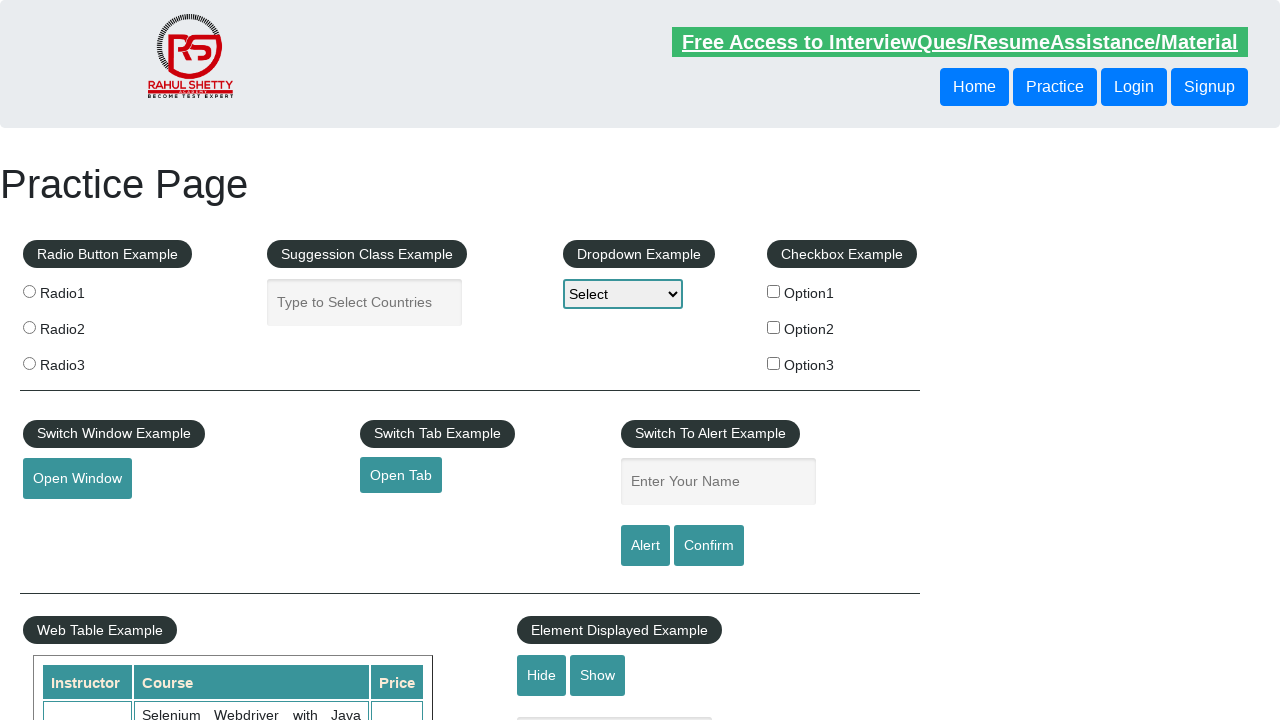

Clicked button to open new window at (77, 479) on button.btn-style.class1
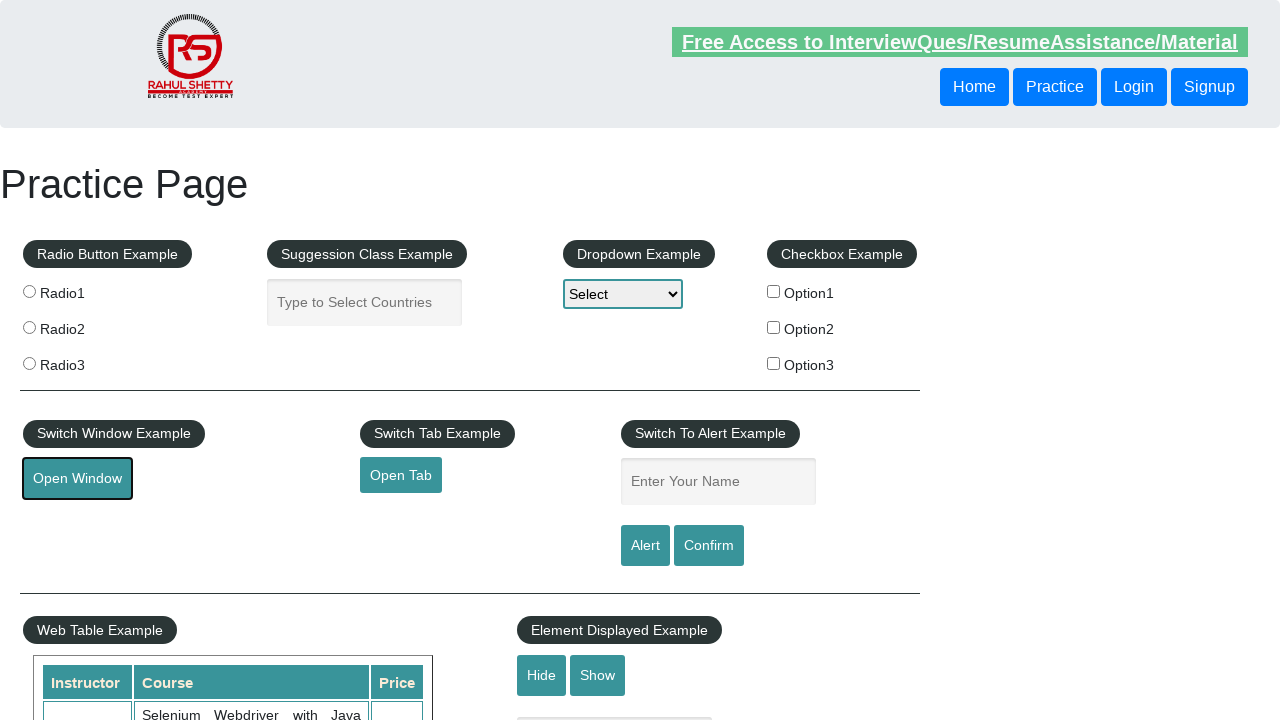

Waited for new window to open
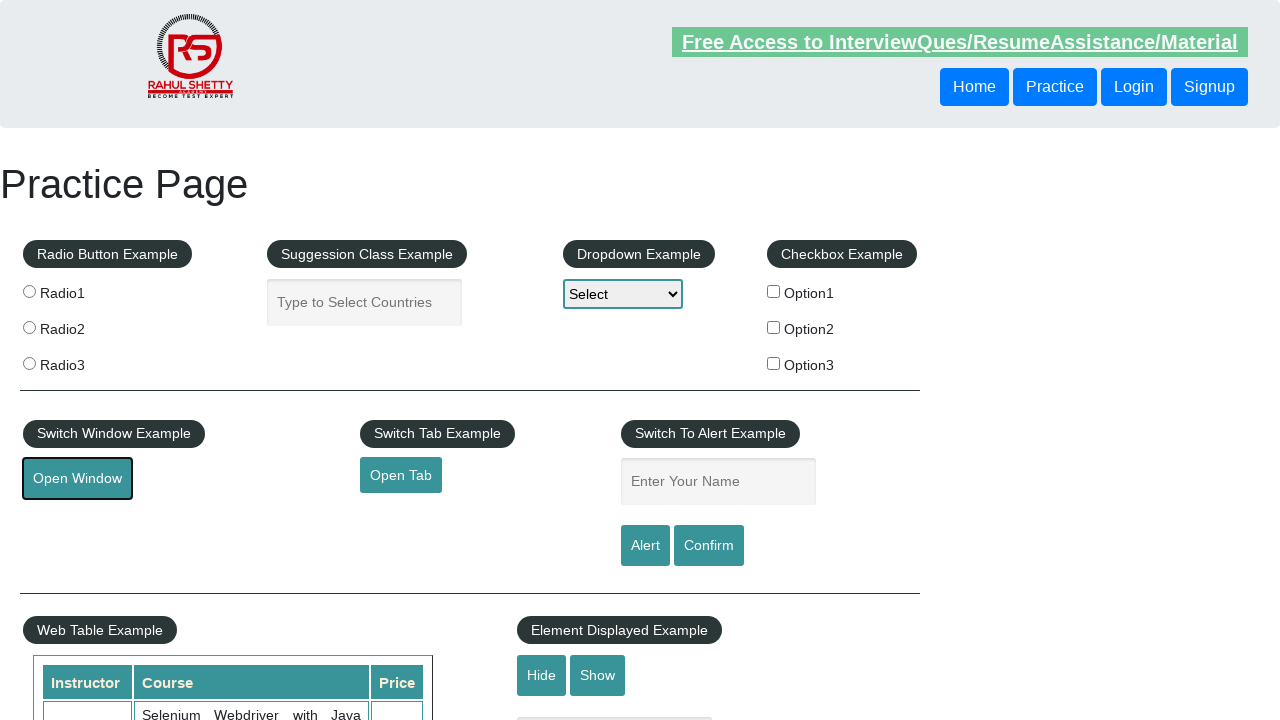

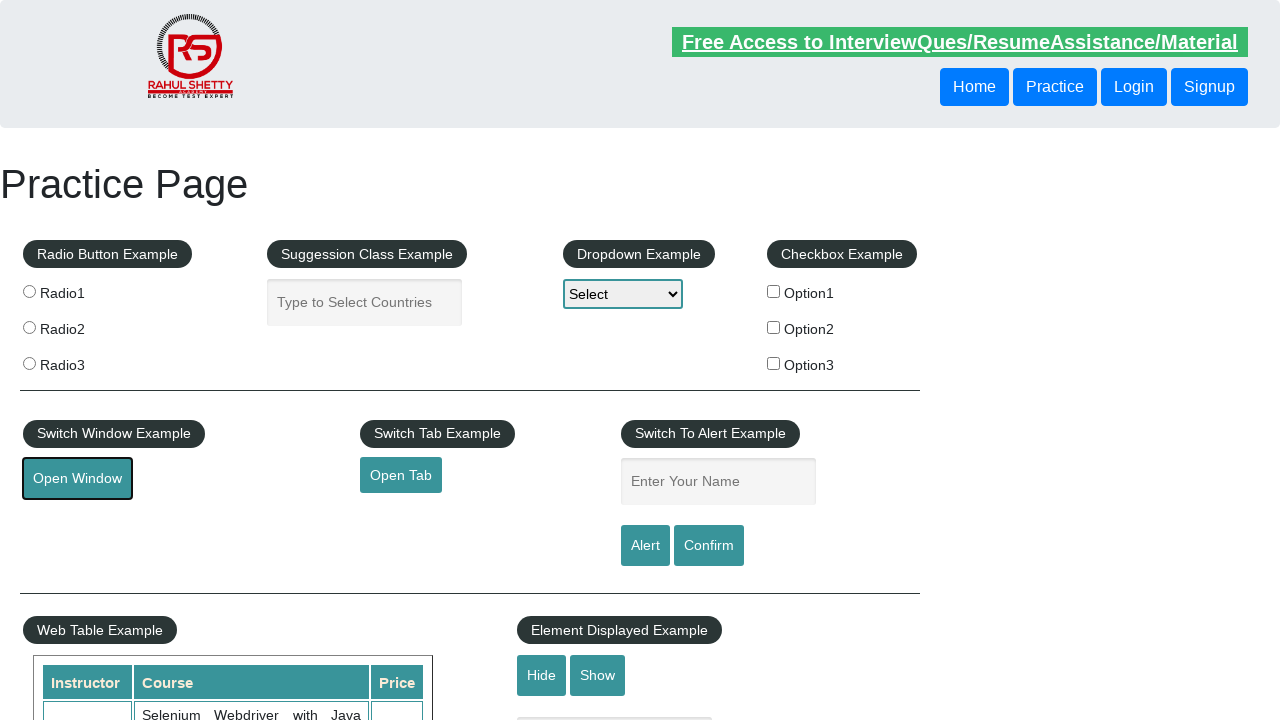